Tests date input field by entering a date value and pressing Tab key

Starting URL: https://www.selenium.dev/selenium/web/web-form.html

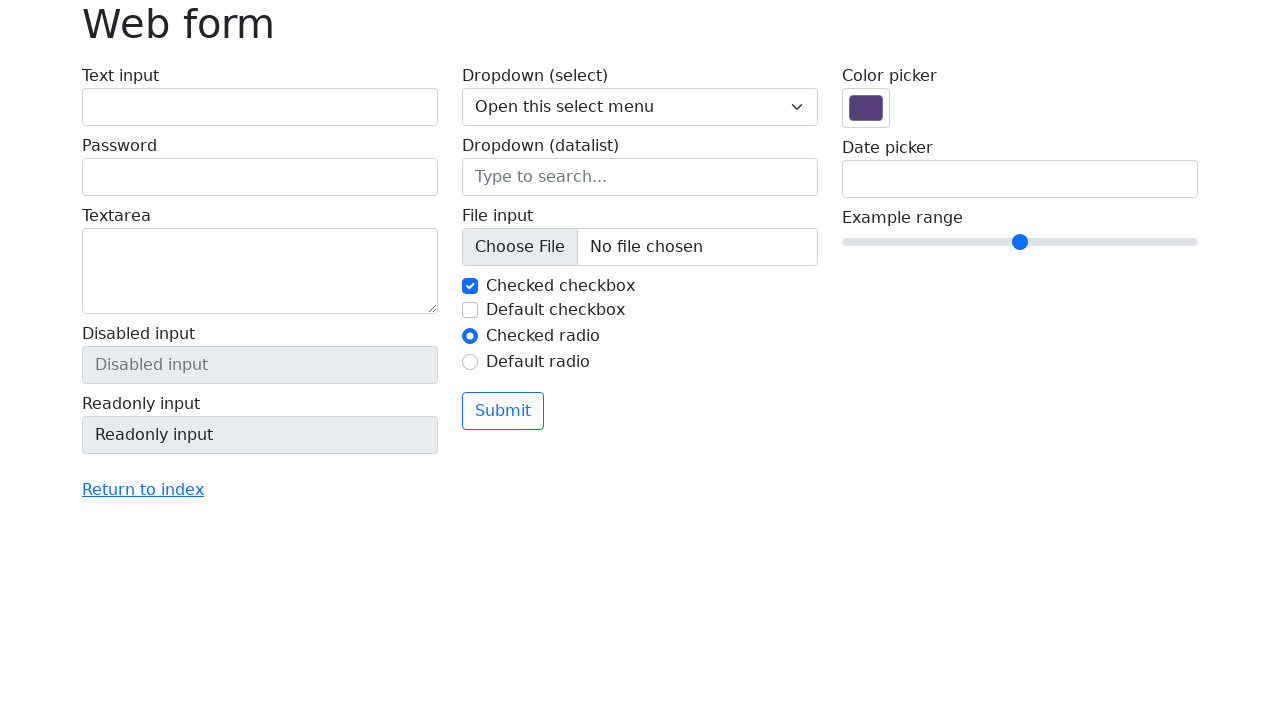

Filled date input field with '01/30/2024' on input[name='my-date']
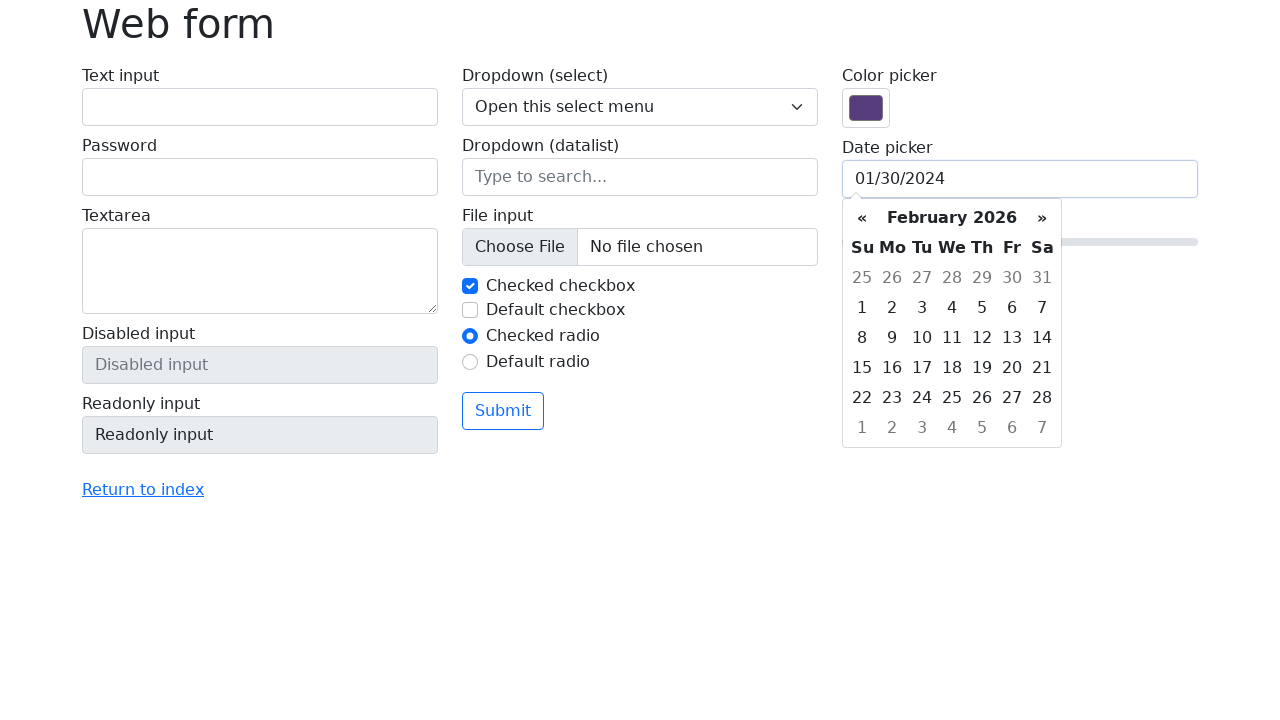

Pressed Tab key to close date picker on input[name='my-date']
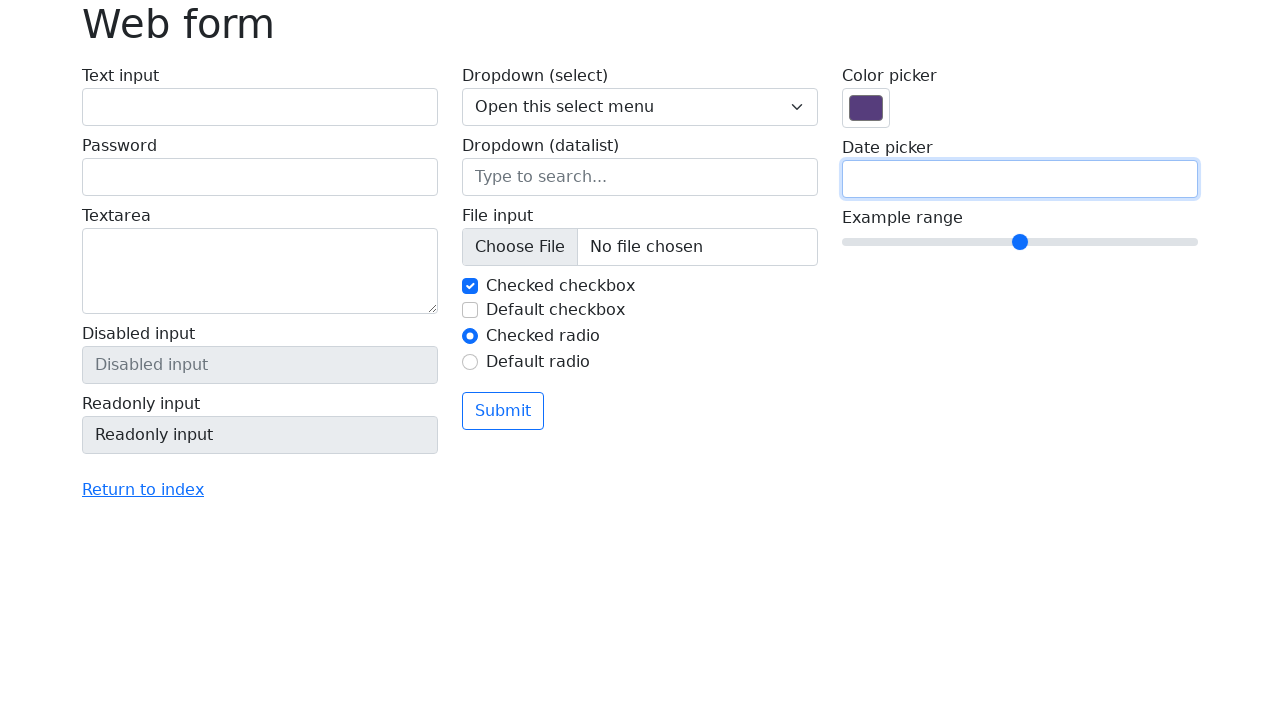

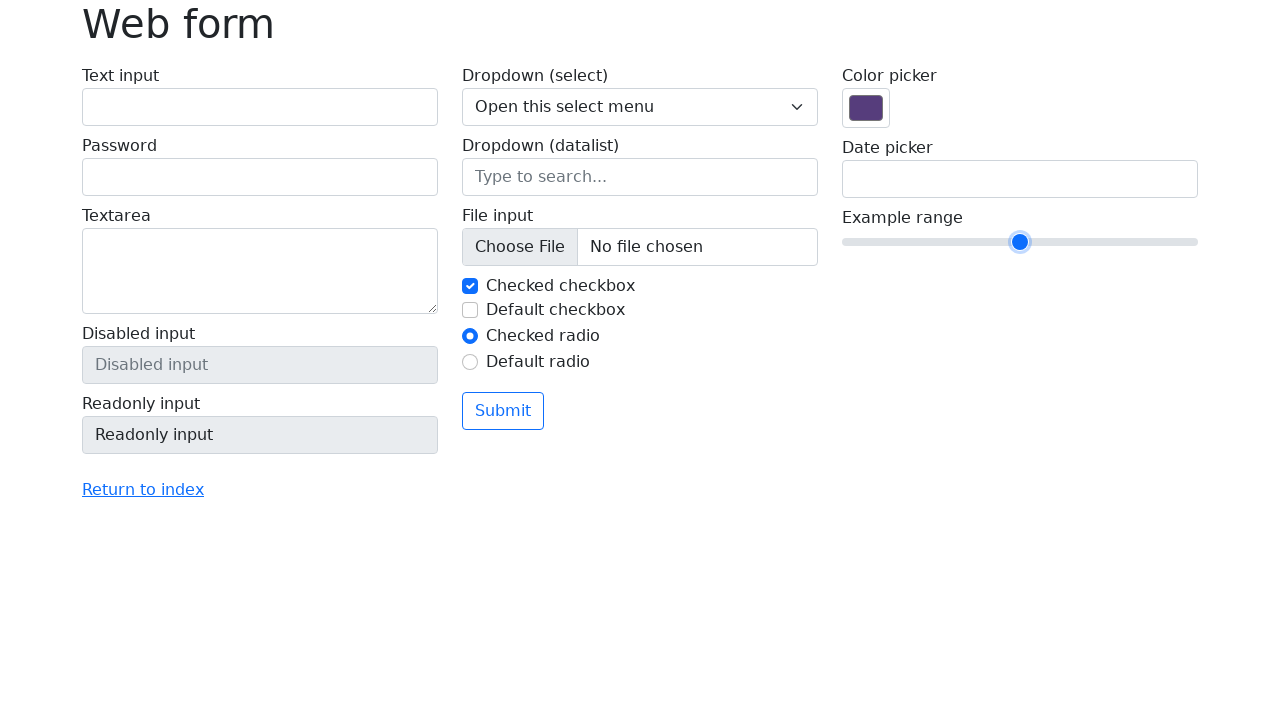